Tests an e-commerce grocery shopping flow by adding specific items (Cucumber, Brocolli, Beetroot) to cart, proceeding to checkout, and applying a promo code

Starting URL: https://rahulshettyacademy.com/seleniumPractise/#/

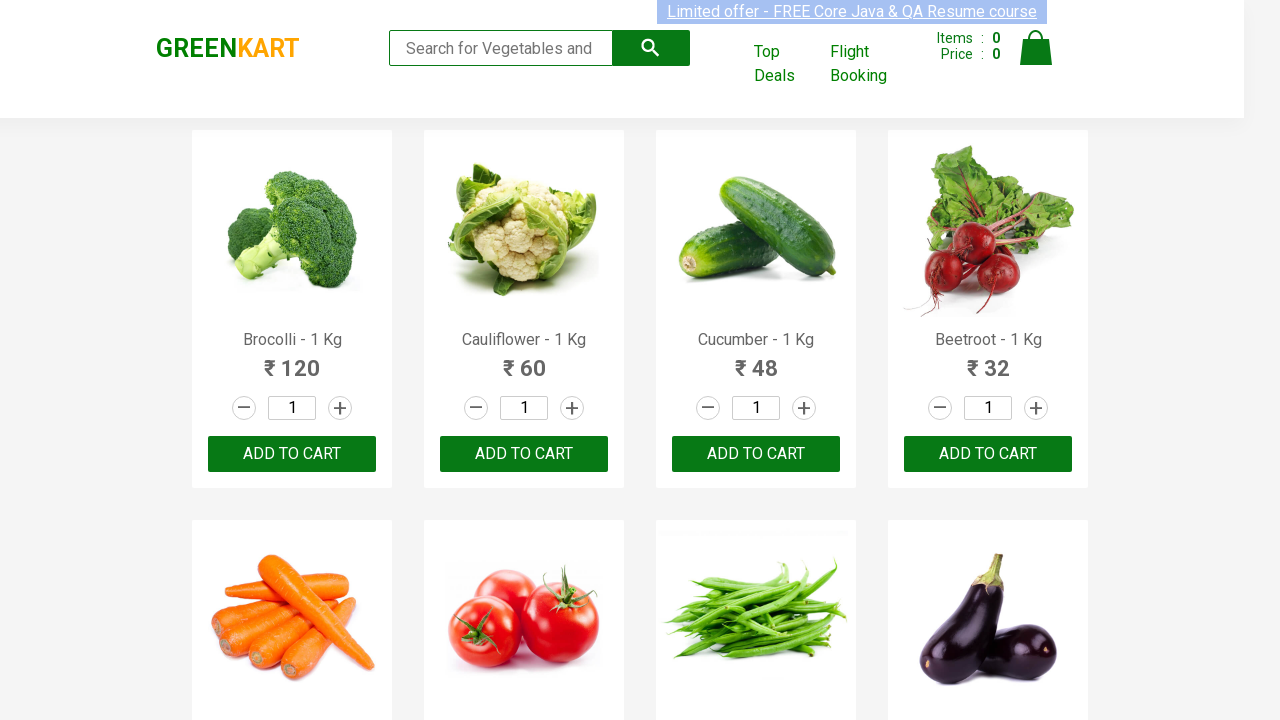

Waited for product list to load
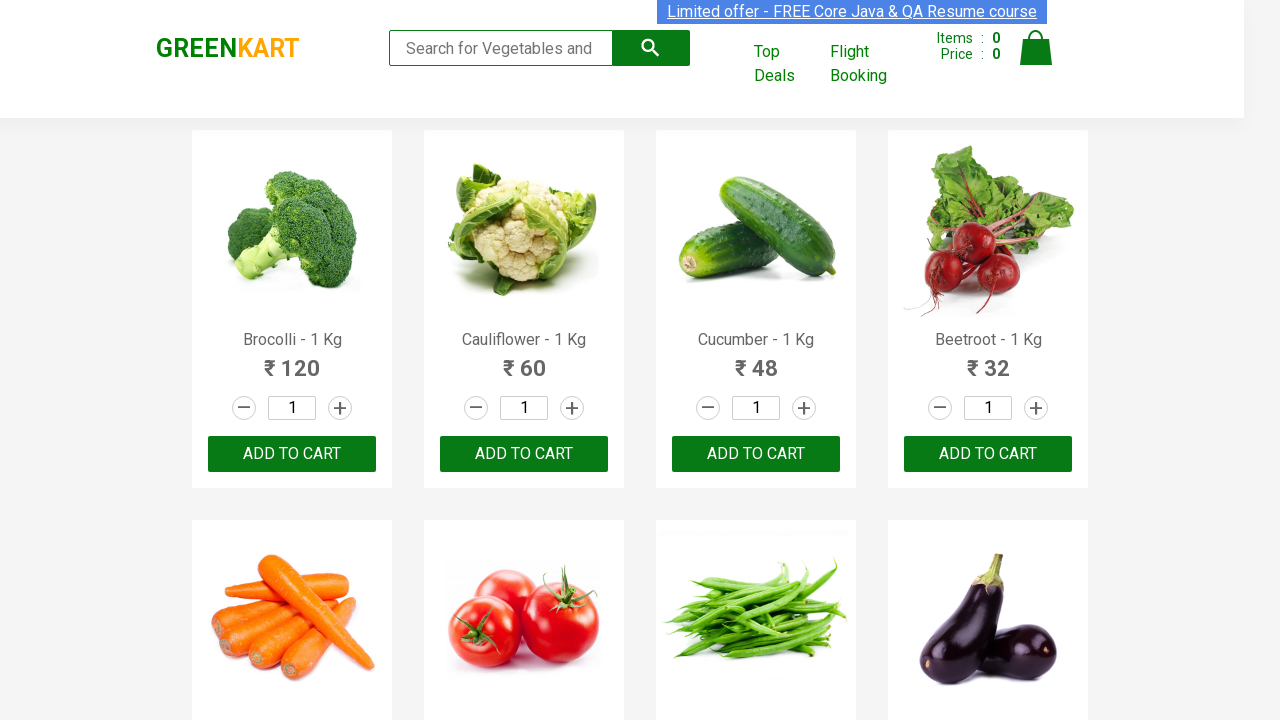

Retrieved all product elements from page
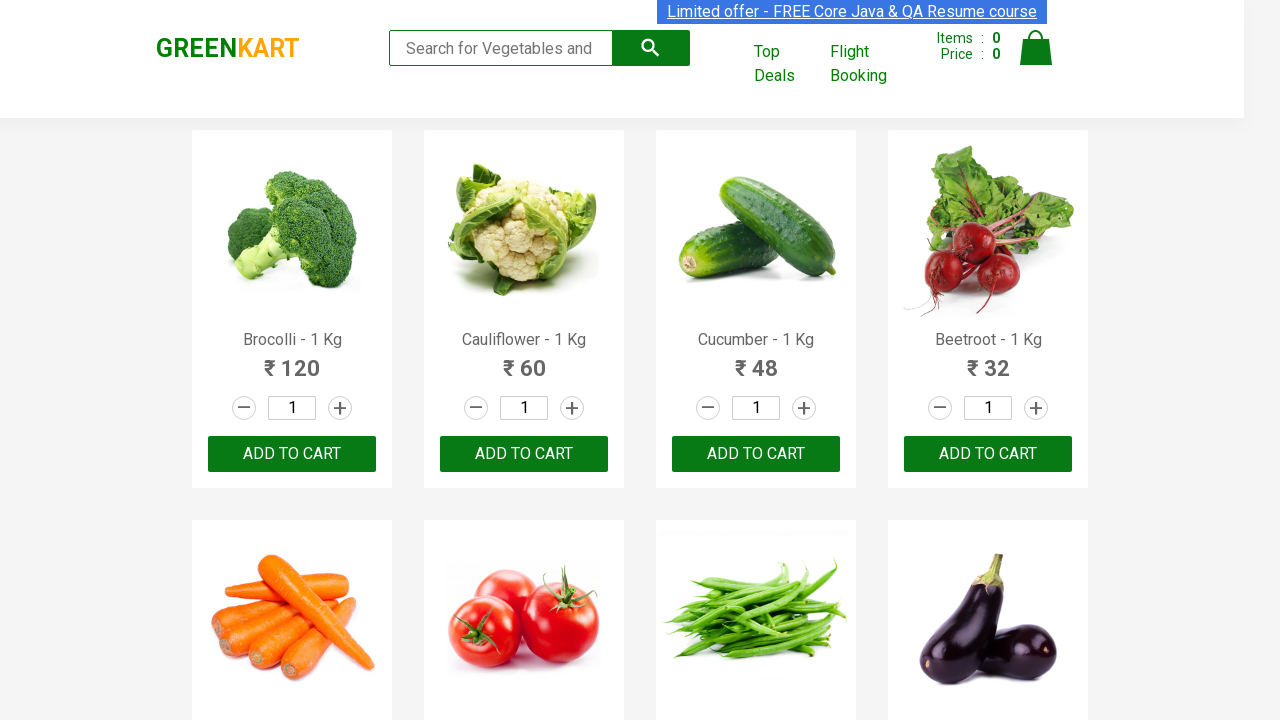

Added Brocolli to cart at (292, 454) on xpath=//div[@class='product-action']/button >> nth=0
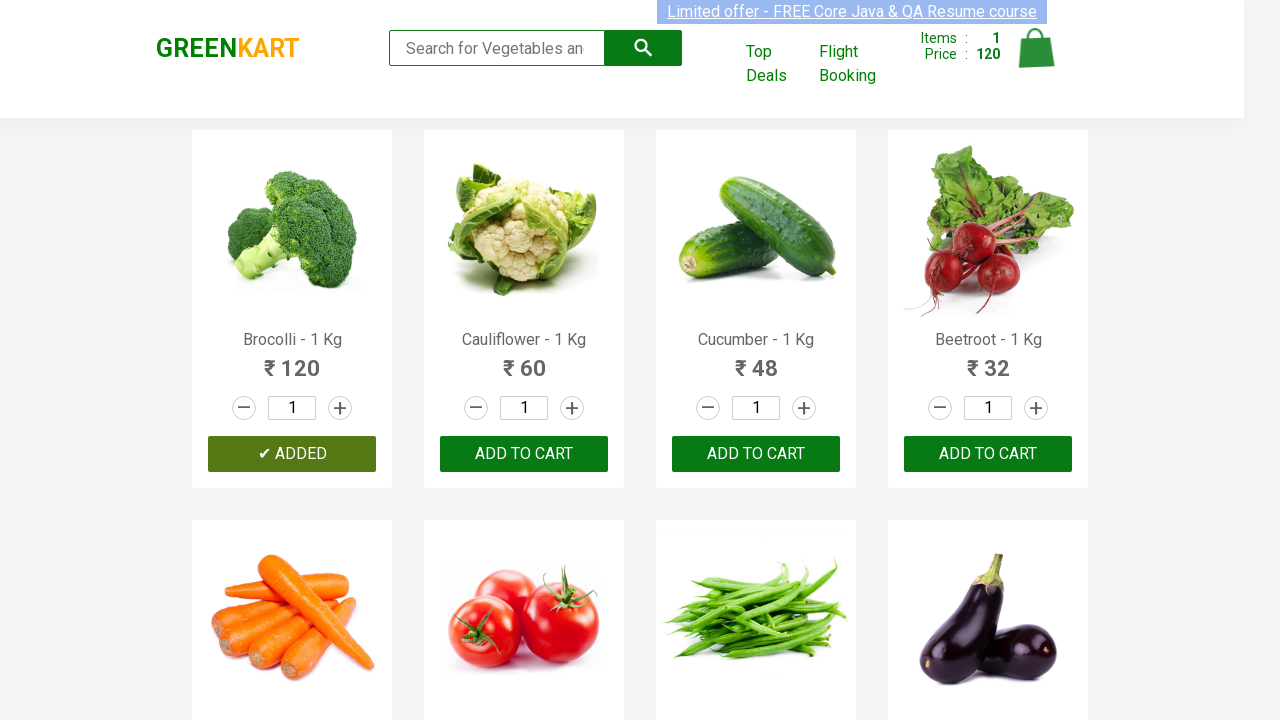

Added Cucumber to cart at (756, 454) on xpath=//div[@class='product-action']/button >> nth=2
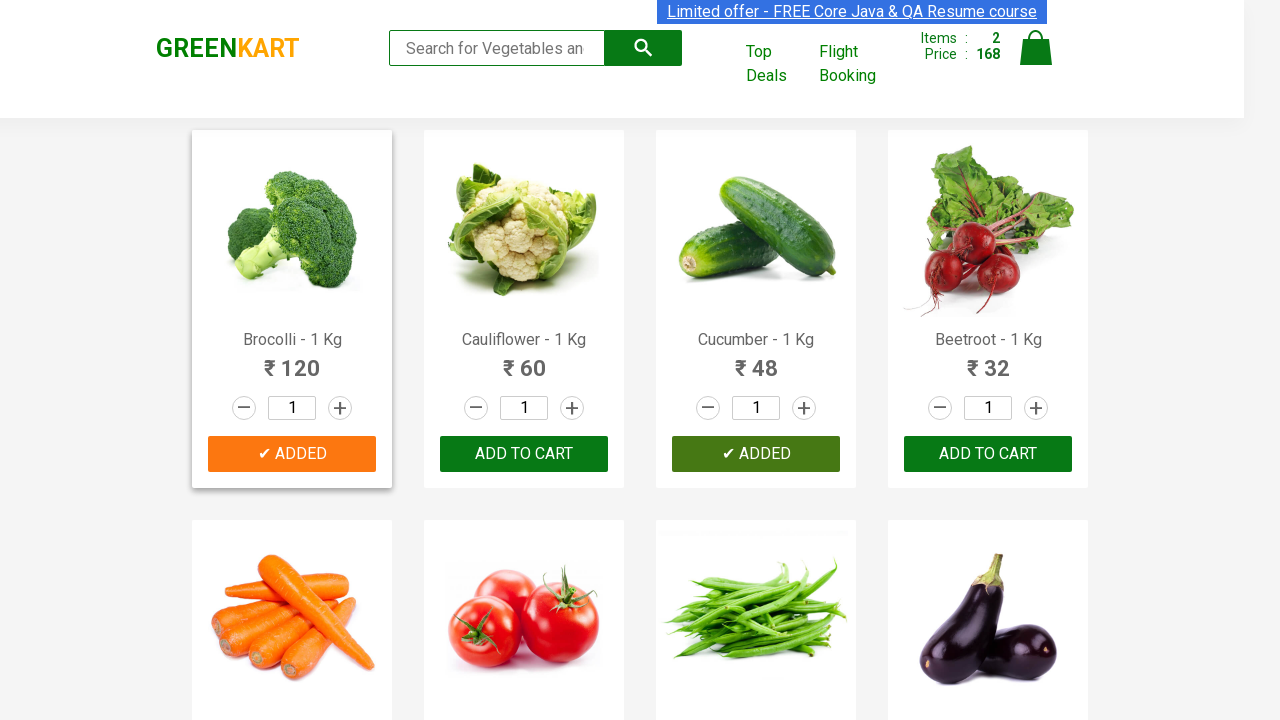

Added Beetroot to cart at (988, 454) on xpath=//div[@class='product-action']/button >> nth=3
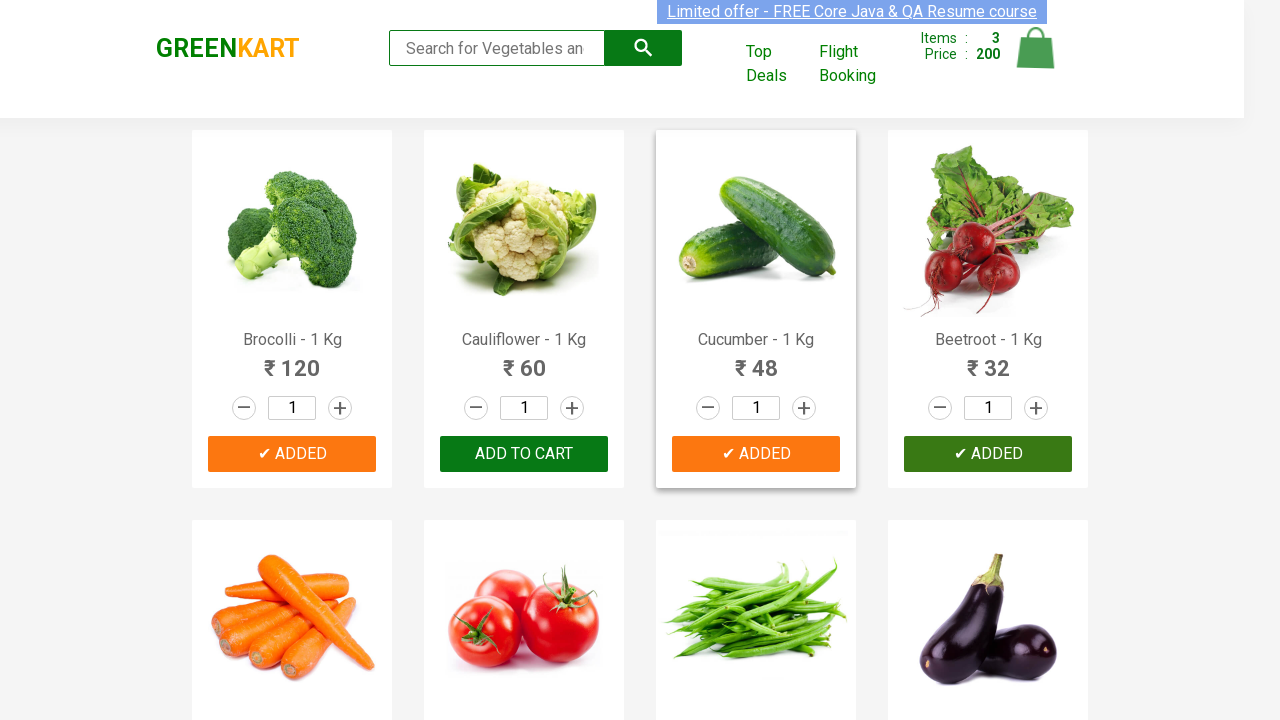

Clicked on cart icon to view cart at (1036, 48) on img[alt='Cart']
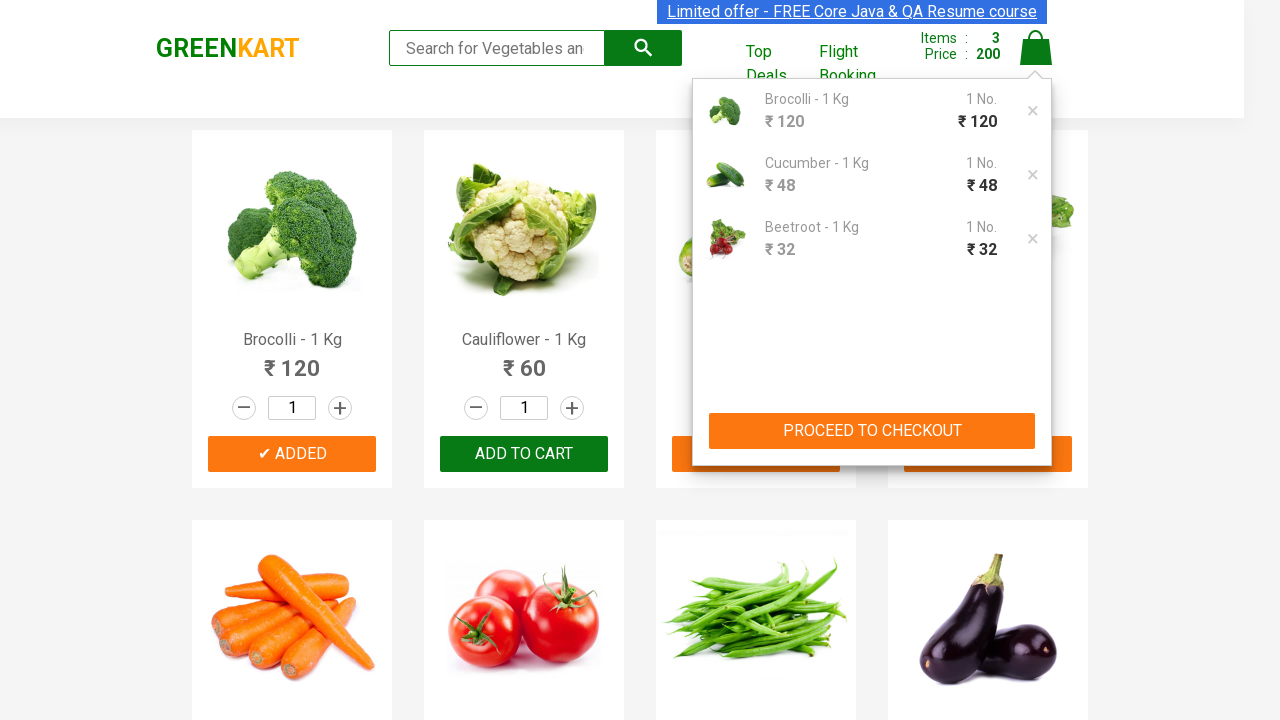

Clicked PROCEED TO CHECKOUT button at (872, 431) on xpath=//button[contains(text(),'PROCEED TO CHECKOUT')]
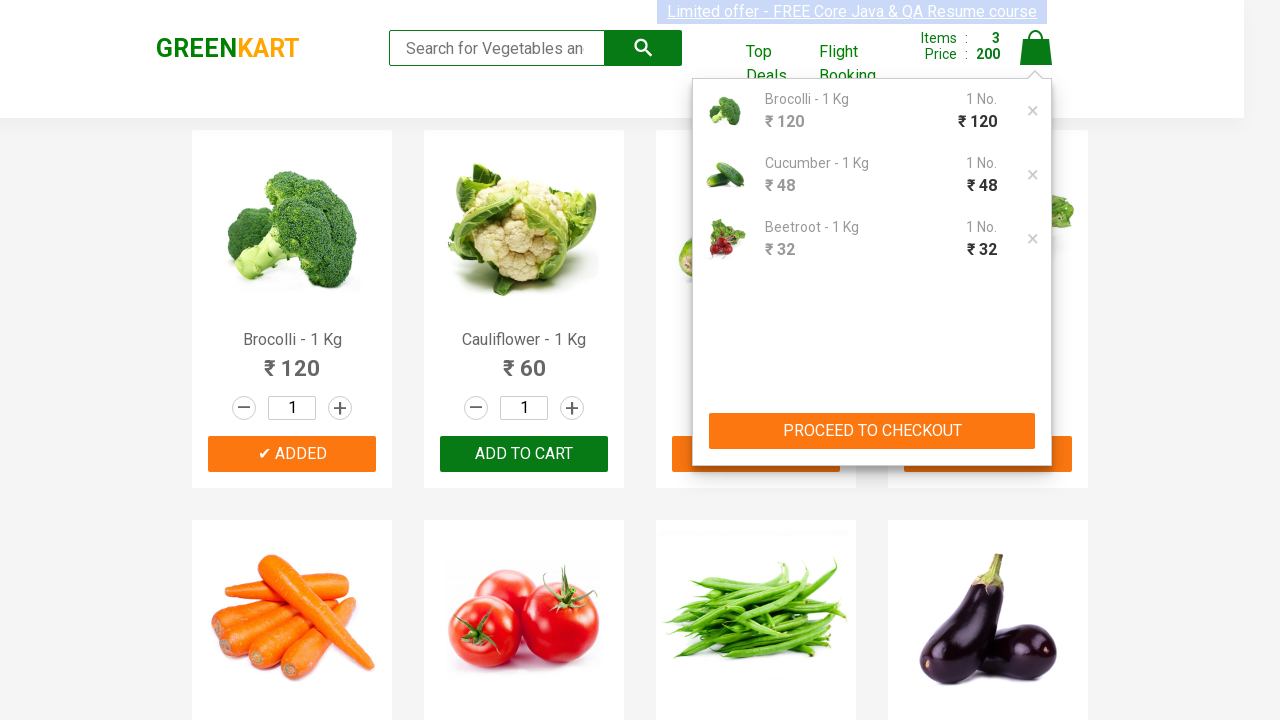

Entered promo code 'rahulshettyacademy' on input.promoCode
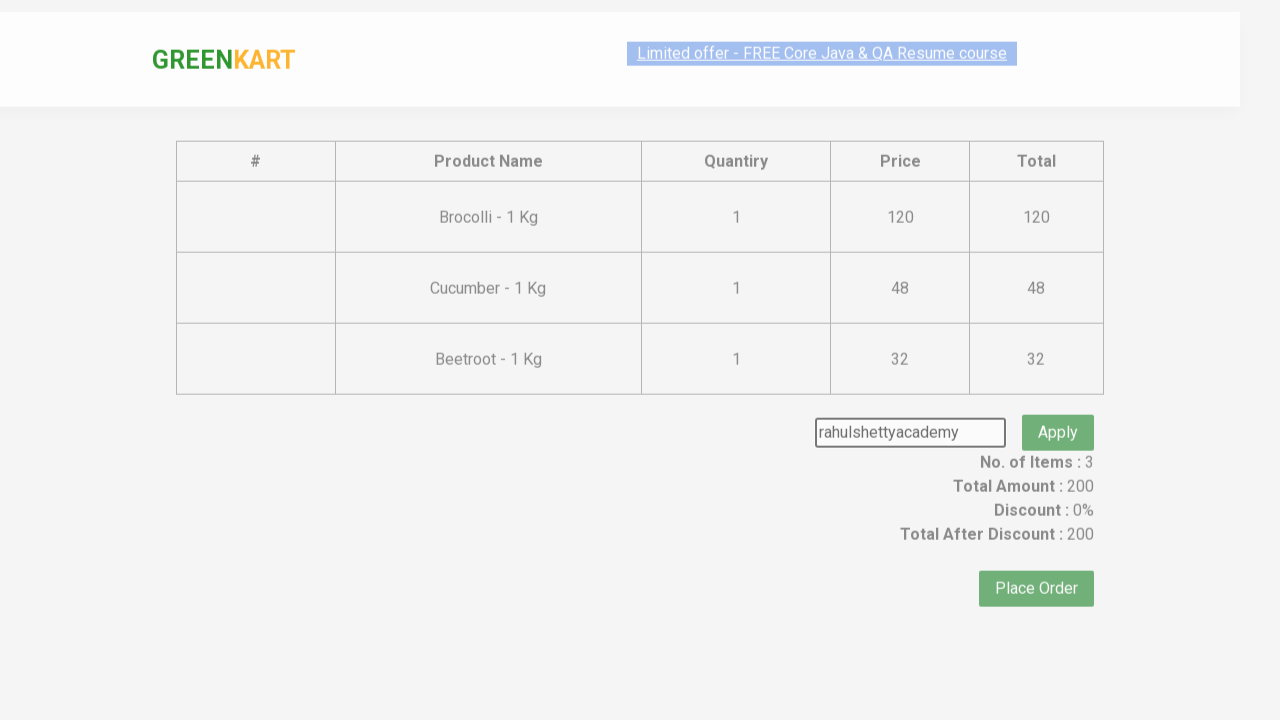

Clicked Apply button to apply promo code at (1058, 406) on button.promoBtn
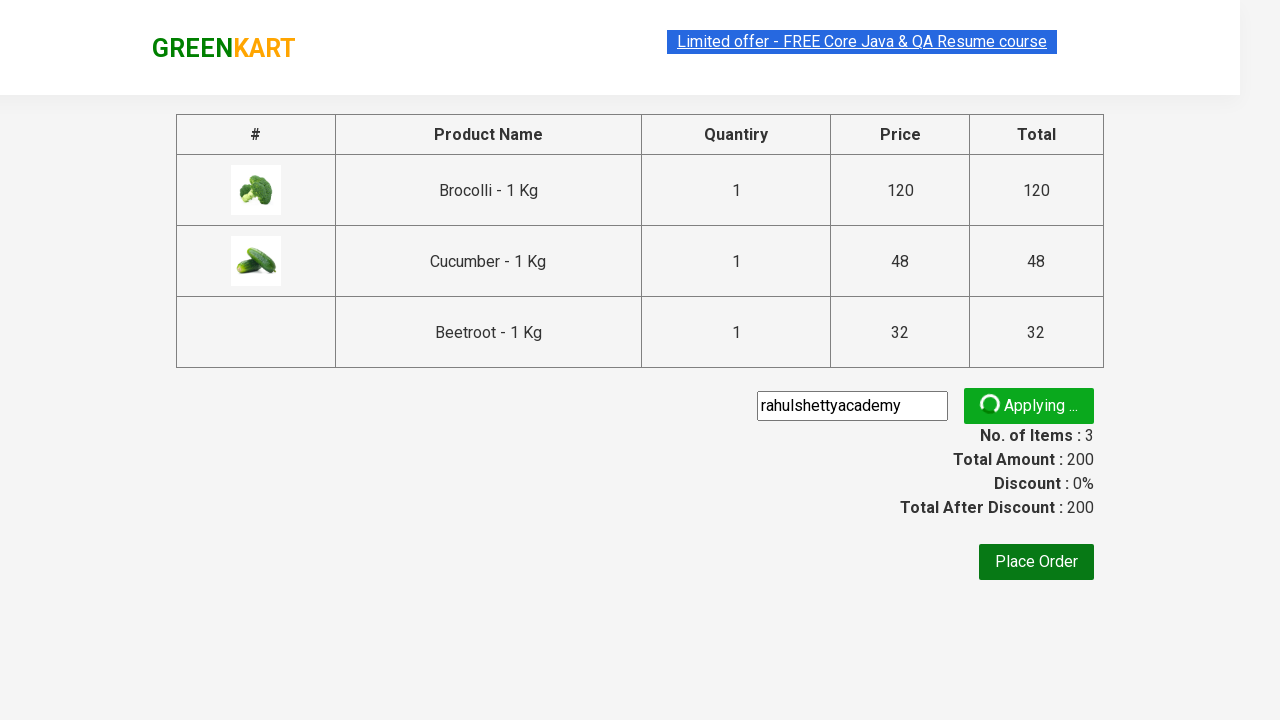

Promo code applied successfully and discount information displayed
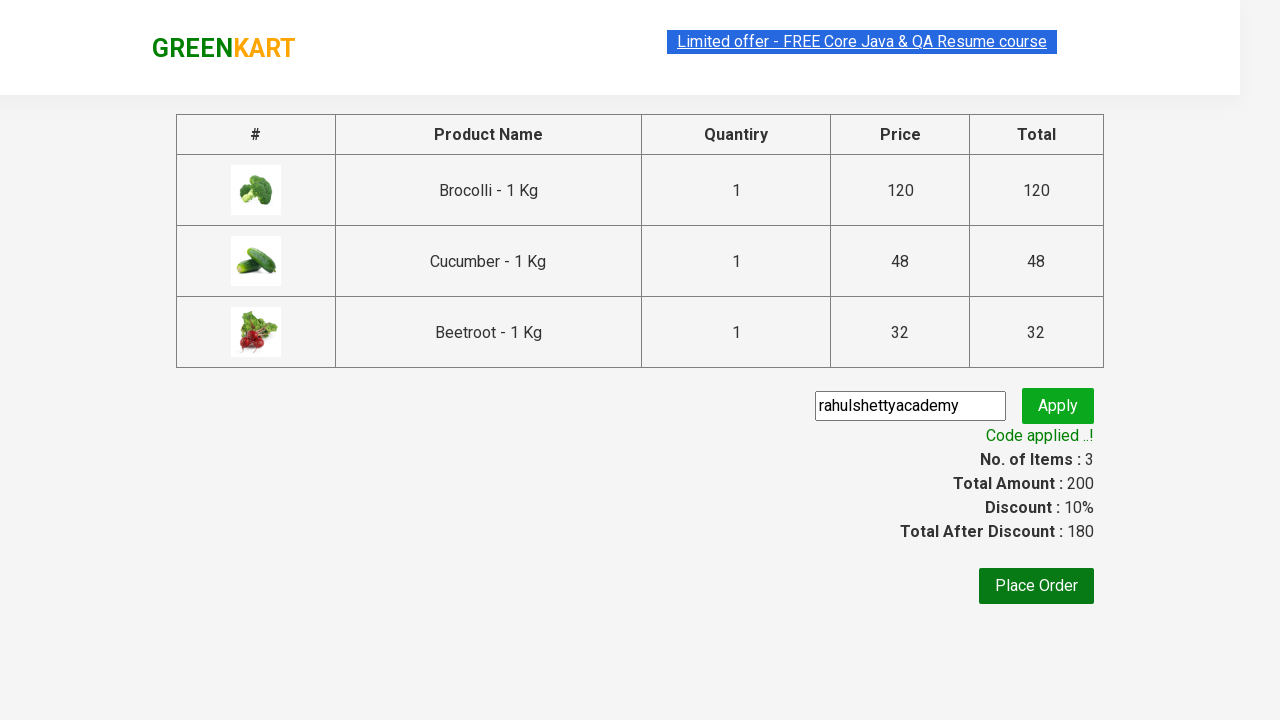

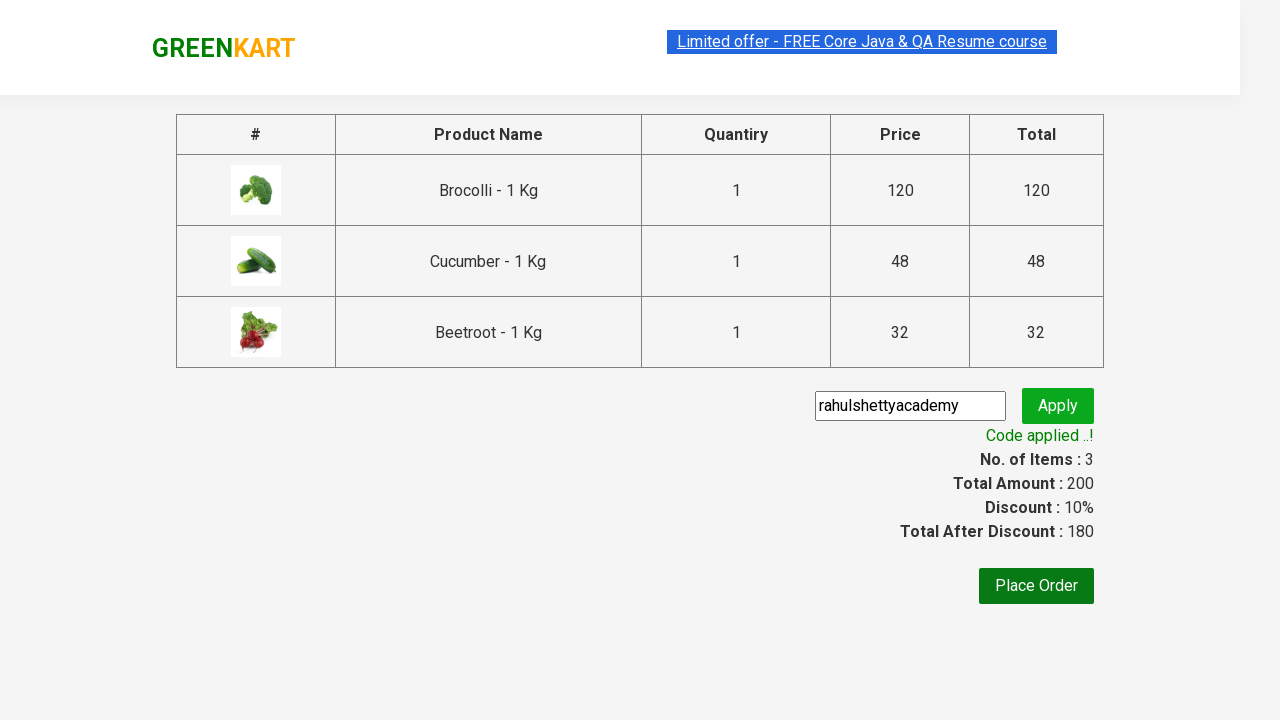